Tests hover functionality on the hepsiburada.com website by hovering over the "Moda" (Fashion) menu element to trigger a dropdown or submenu

Starting URL: https://hepsiburada.com

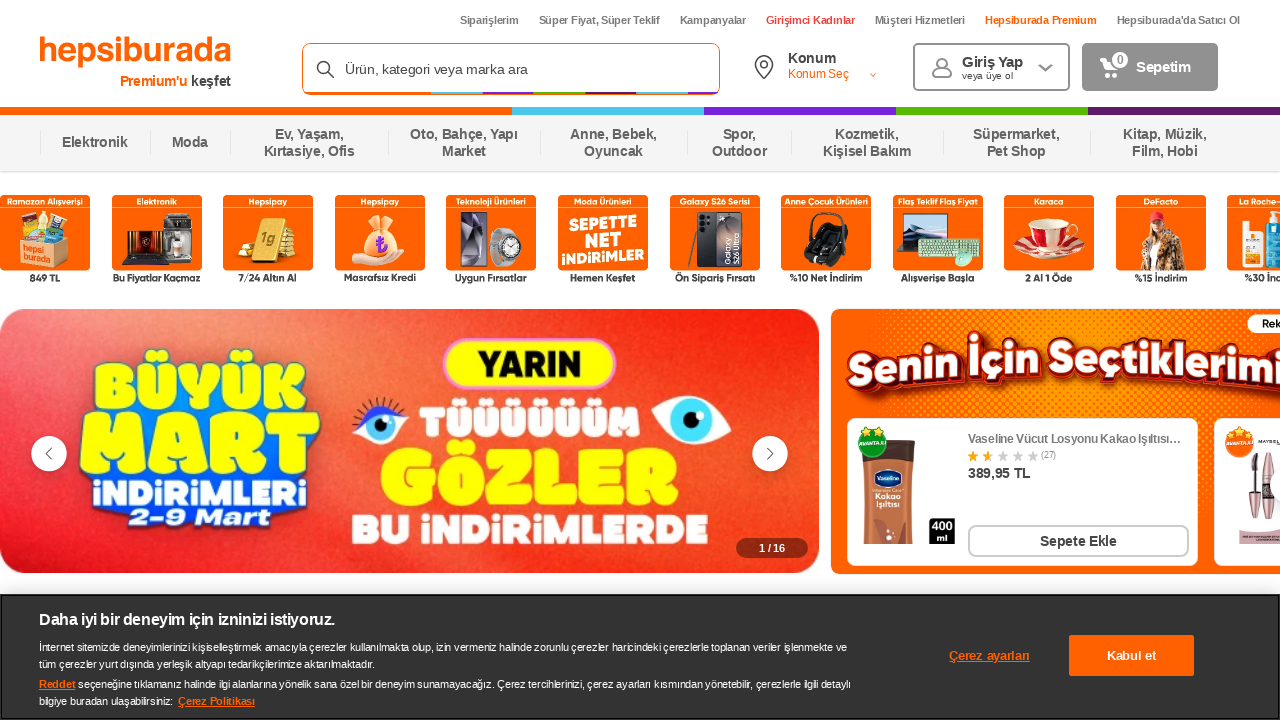

Hovered over the 'Moda' (Fashion) menu element at (190, 143) on xpath=//span[text()='Moda']
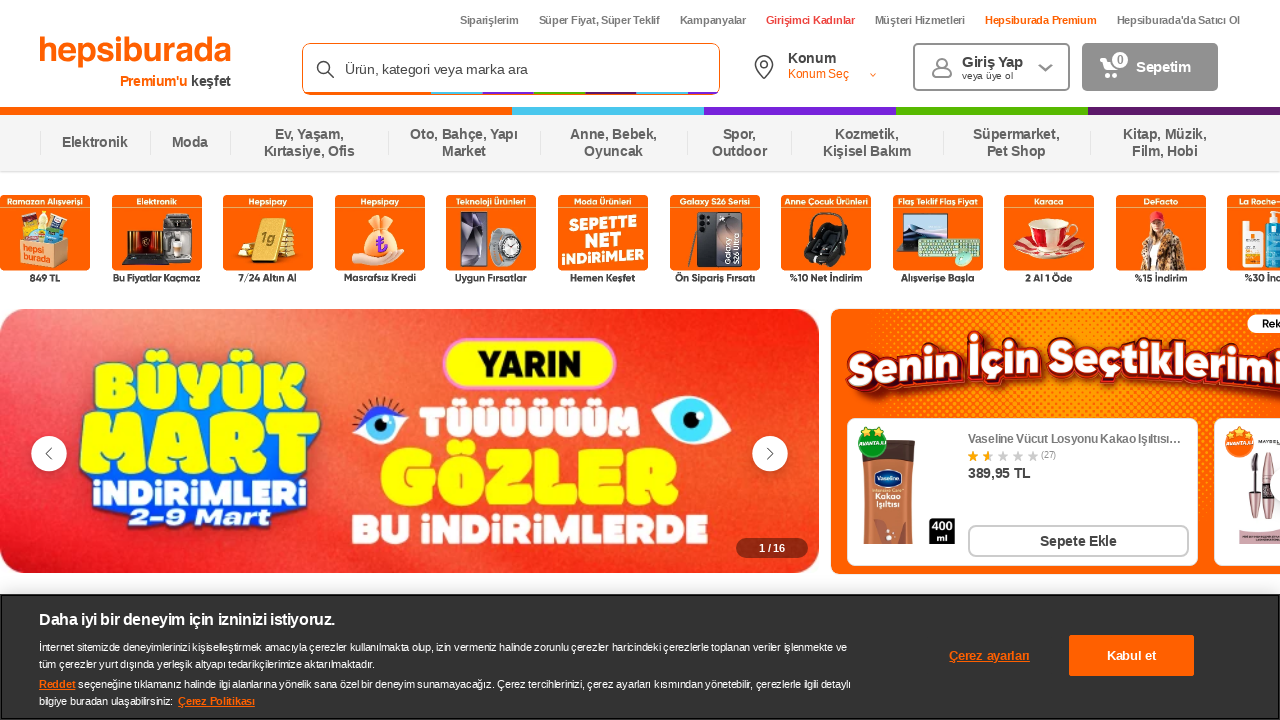

Waited 1 second to observe hover effect and dropdown/submenu
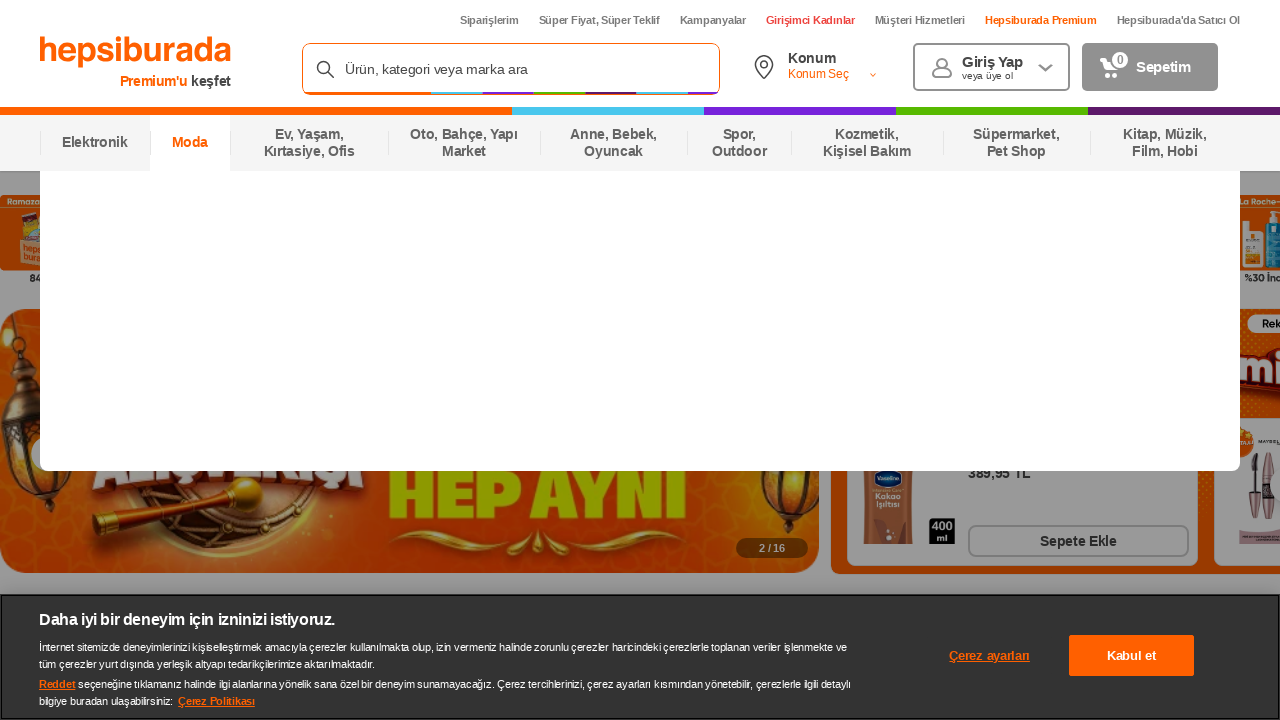

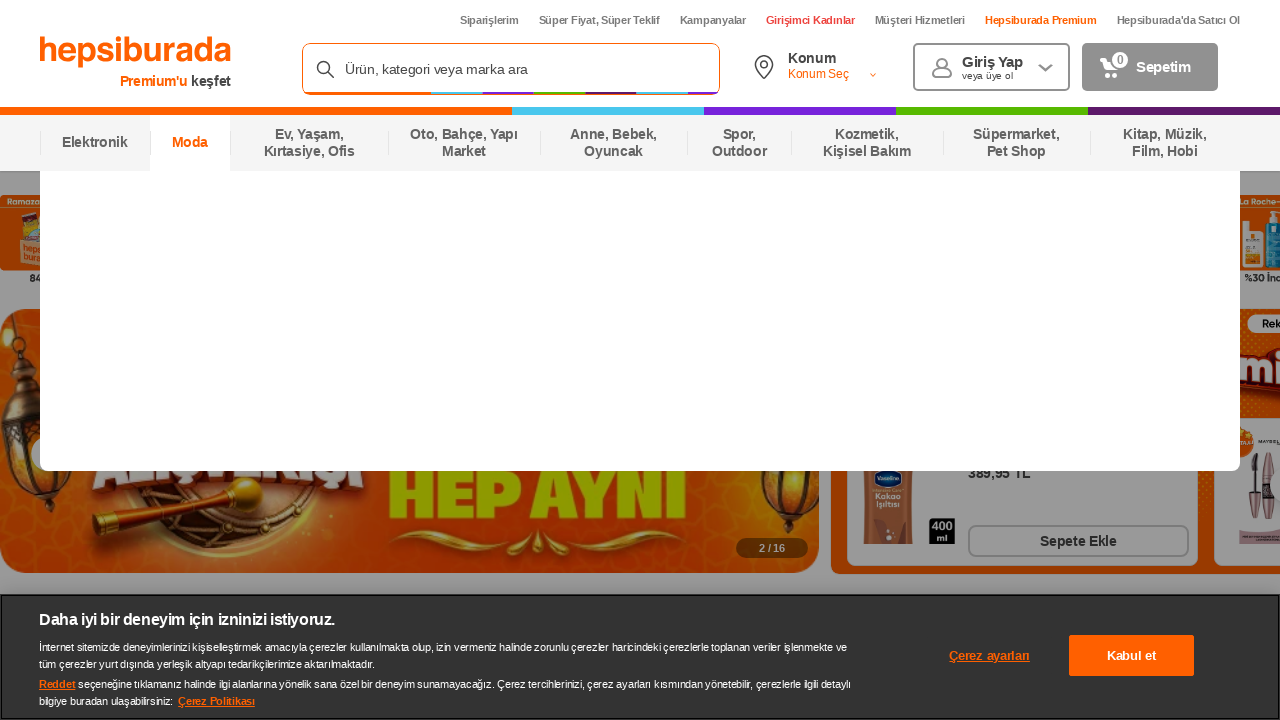